Tests adding a tablet to cart and verifying browser navigation back to category page and then to home page

Starting URL: https://www.advantageonlineshopping.com/#/

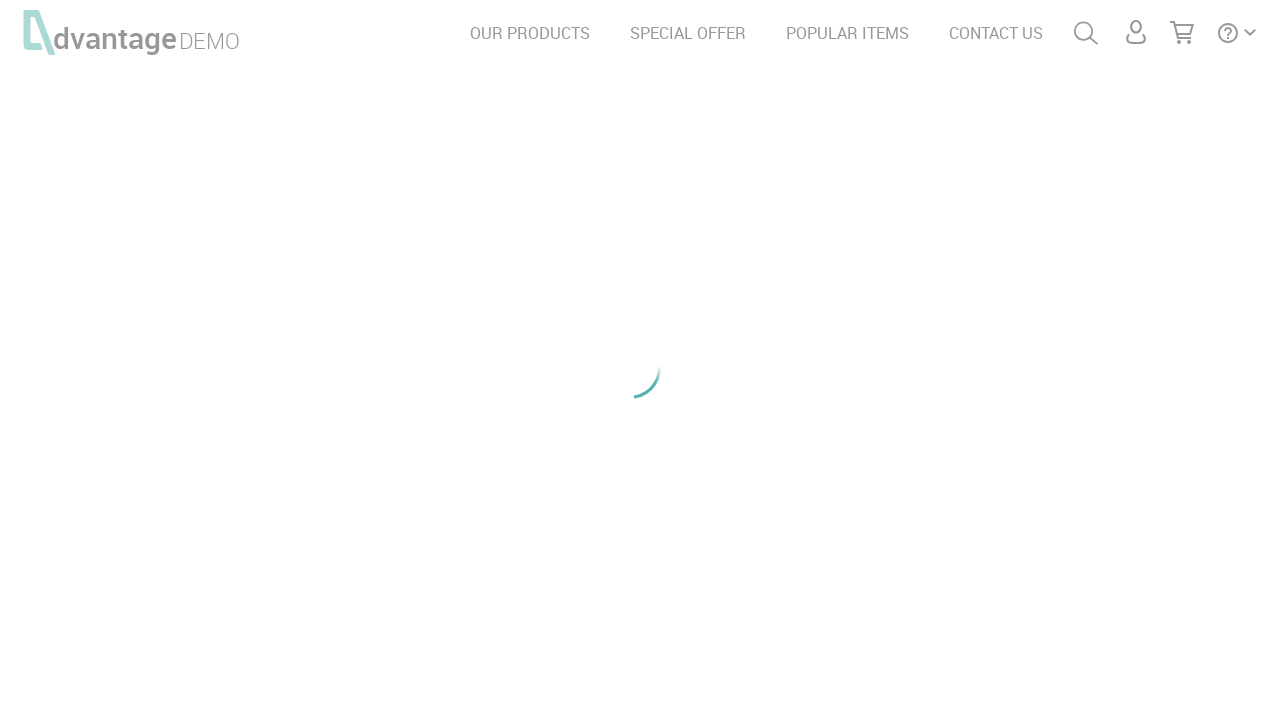

Clicked on tablets category image at (653, 206) on #tabletsImg
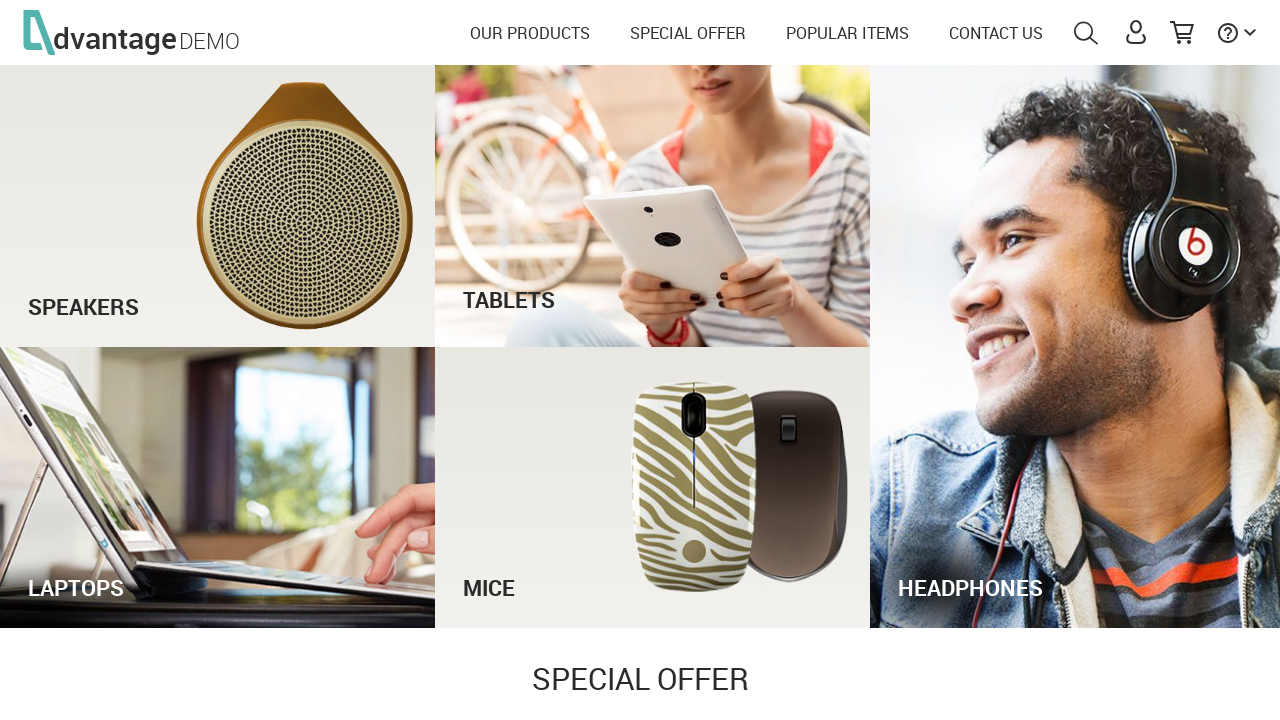

Waited for product images to load
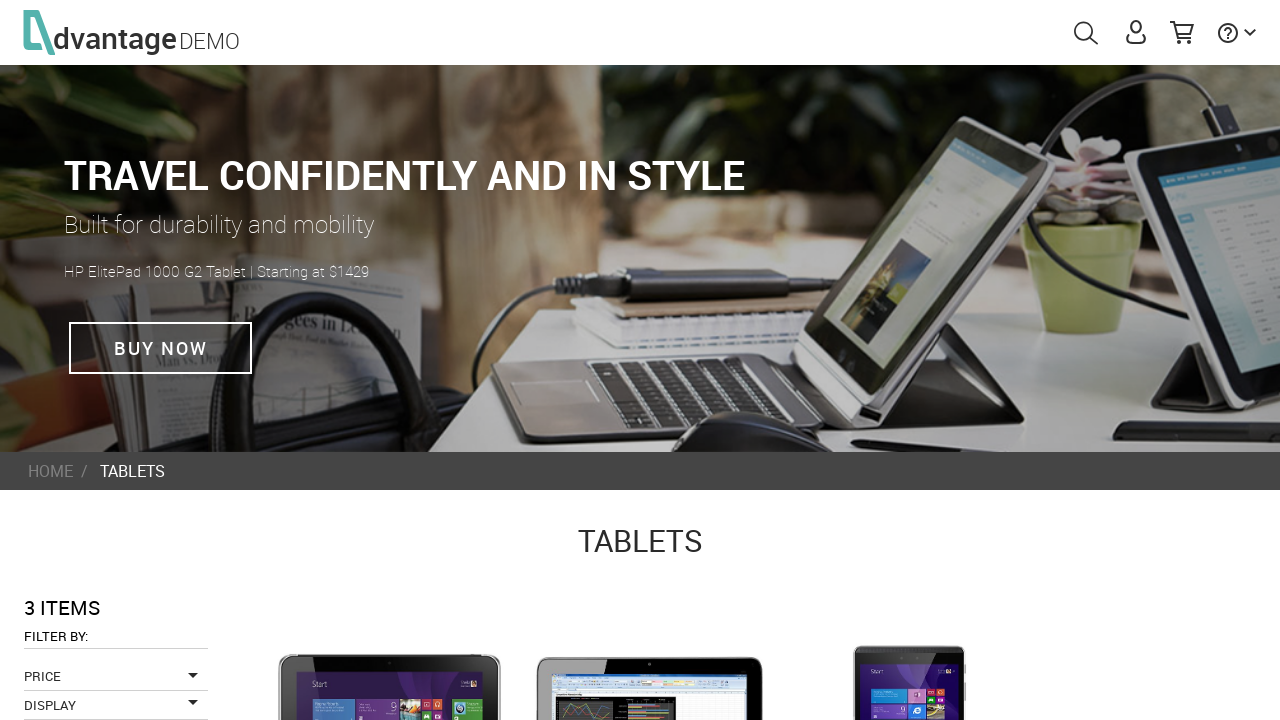

Clicked on first tablet product at (389, 633) on .imgProduct >> nth=0
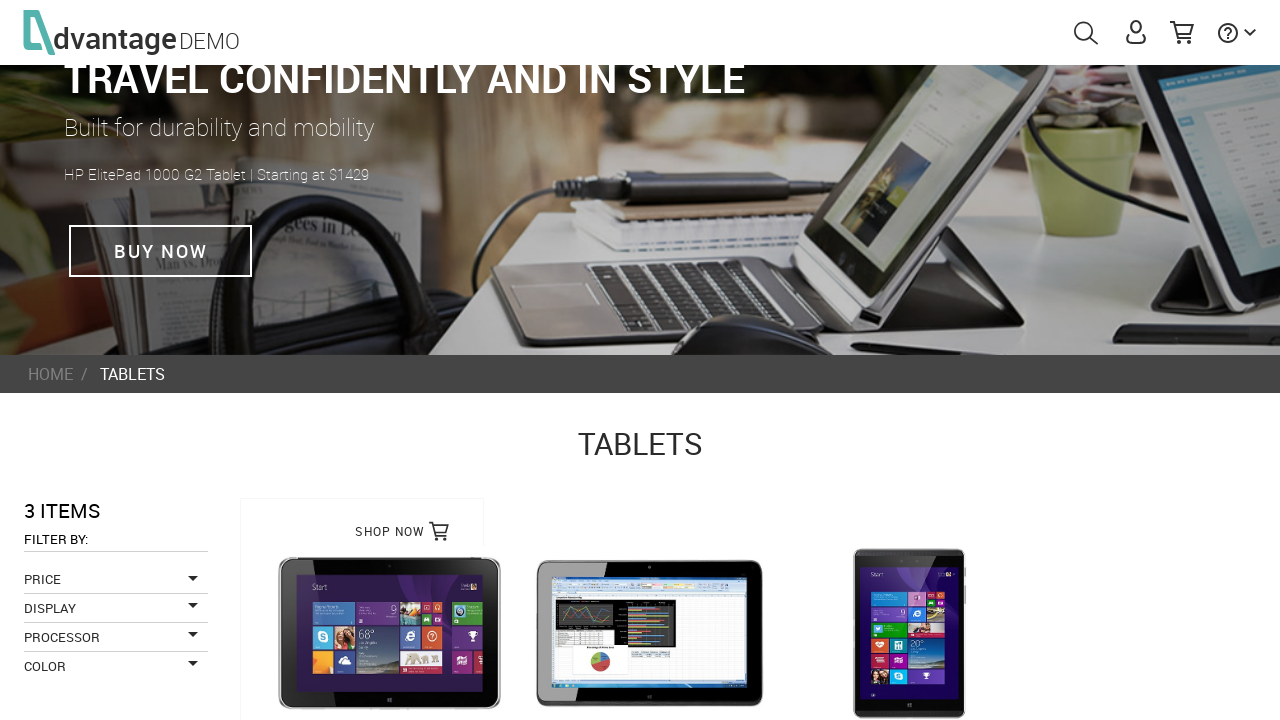

Waited for add to cart button to load
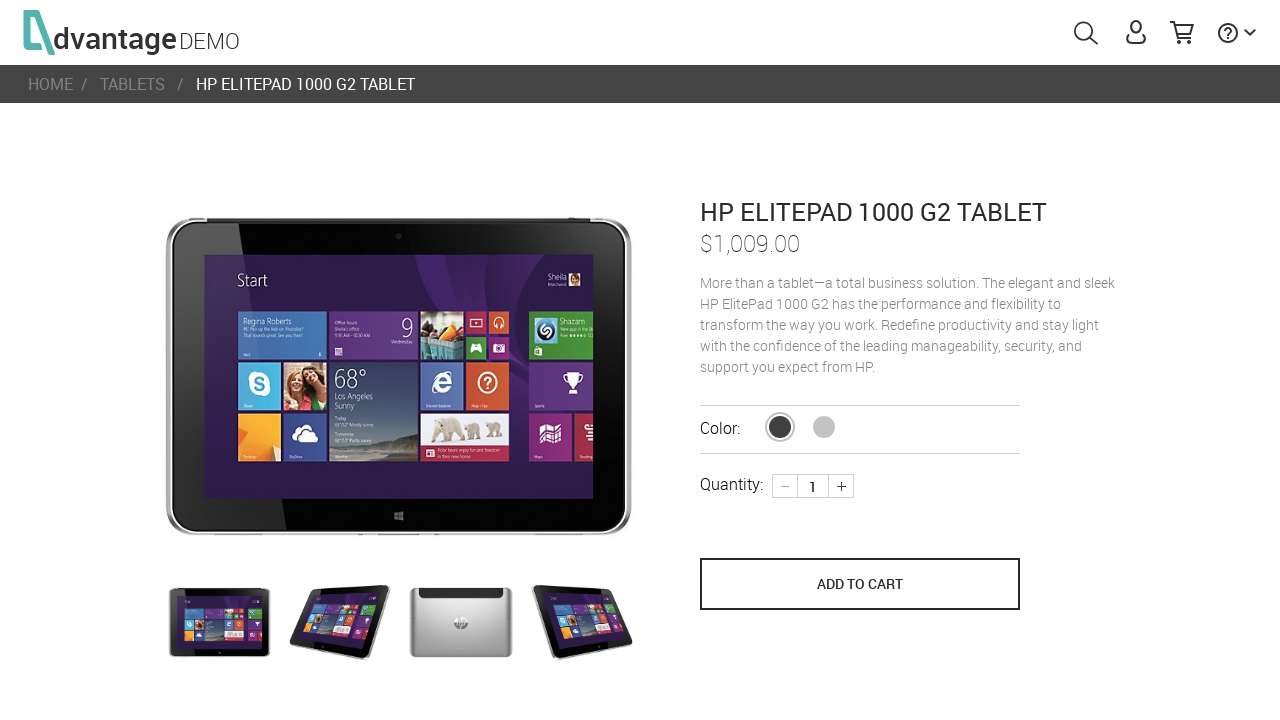

Clicked add to cart button at (860, 584) on [name='save_to_cart']
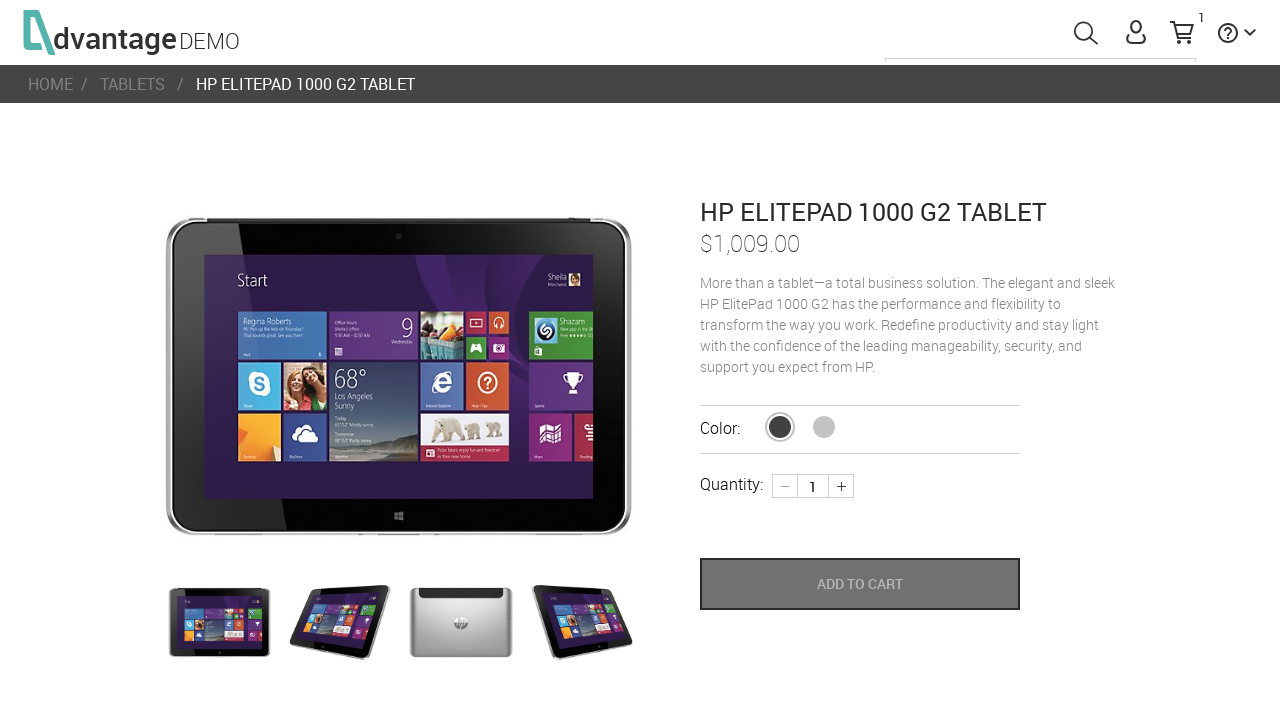

Navigated back to tablets category page
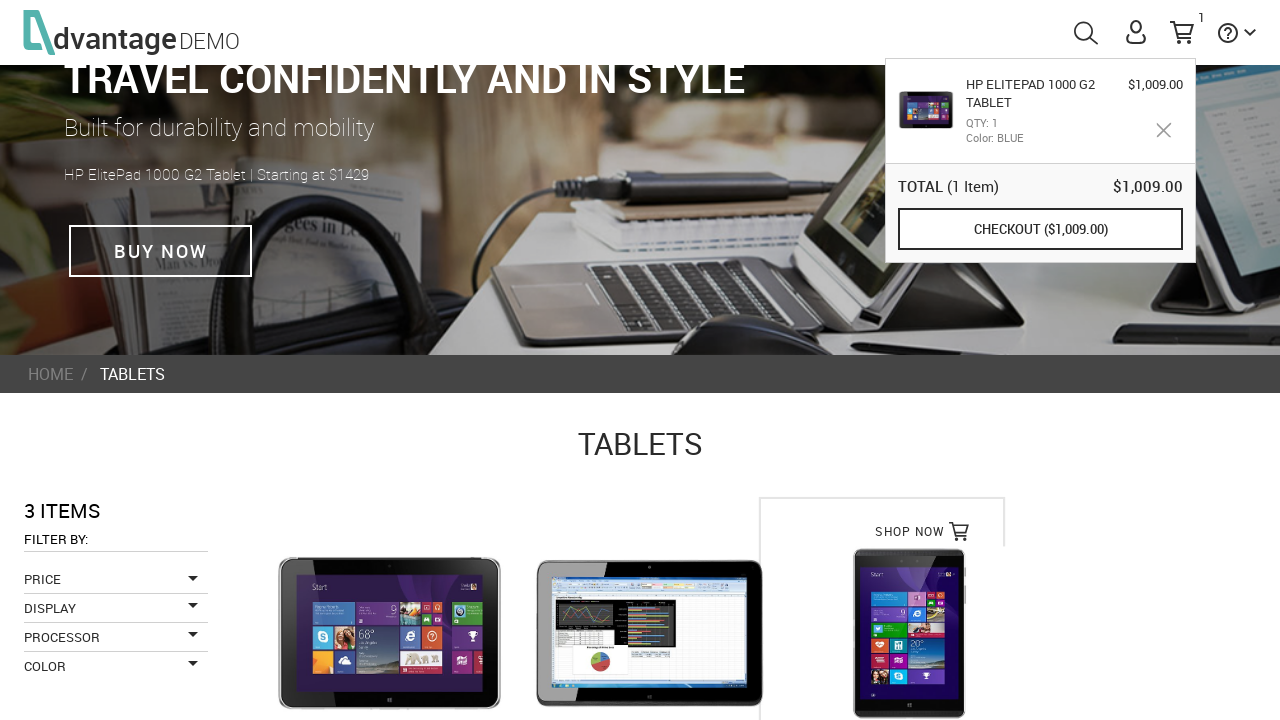

Verified navigation to tablets category page
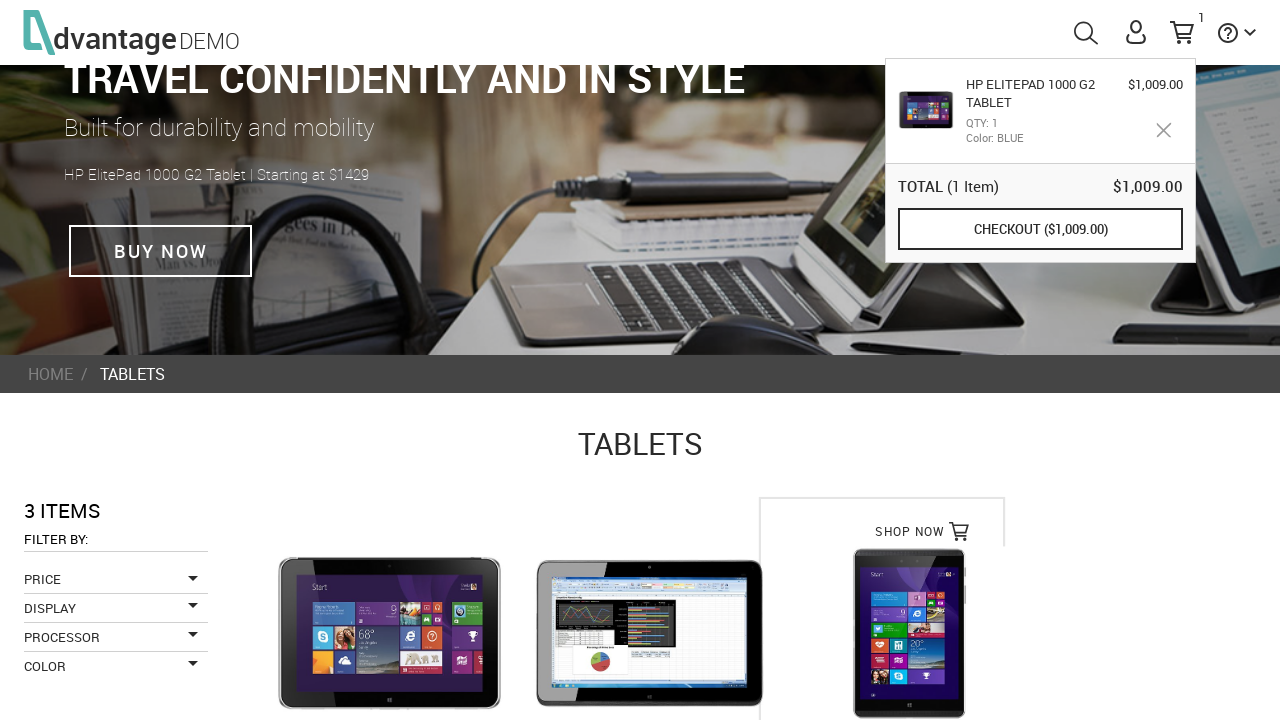

Navigated back to home page
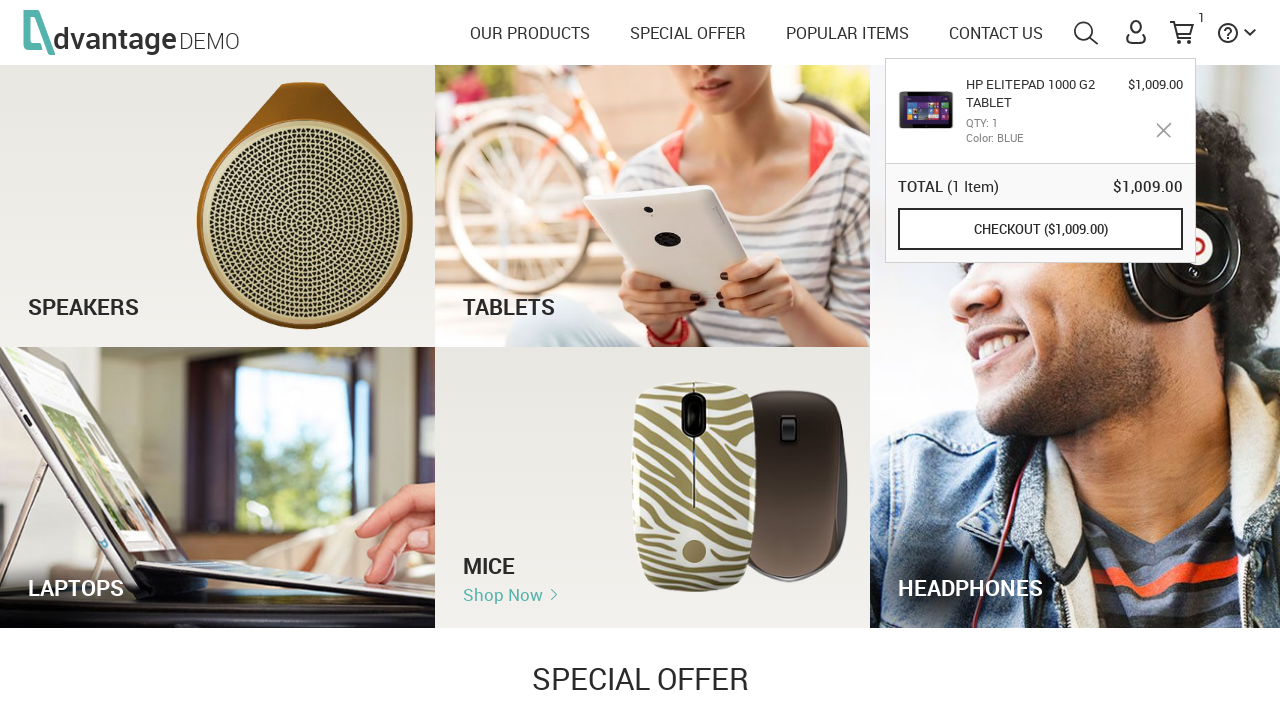

Verified navigation back to home page
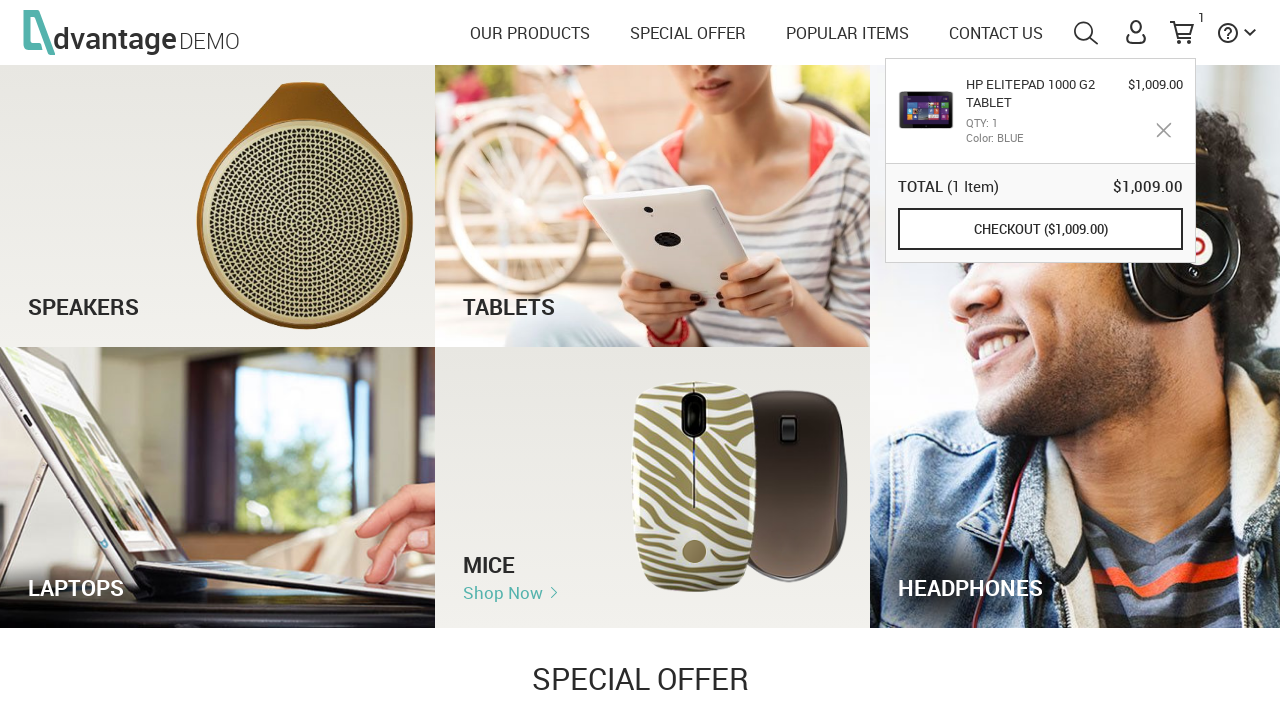

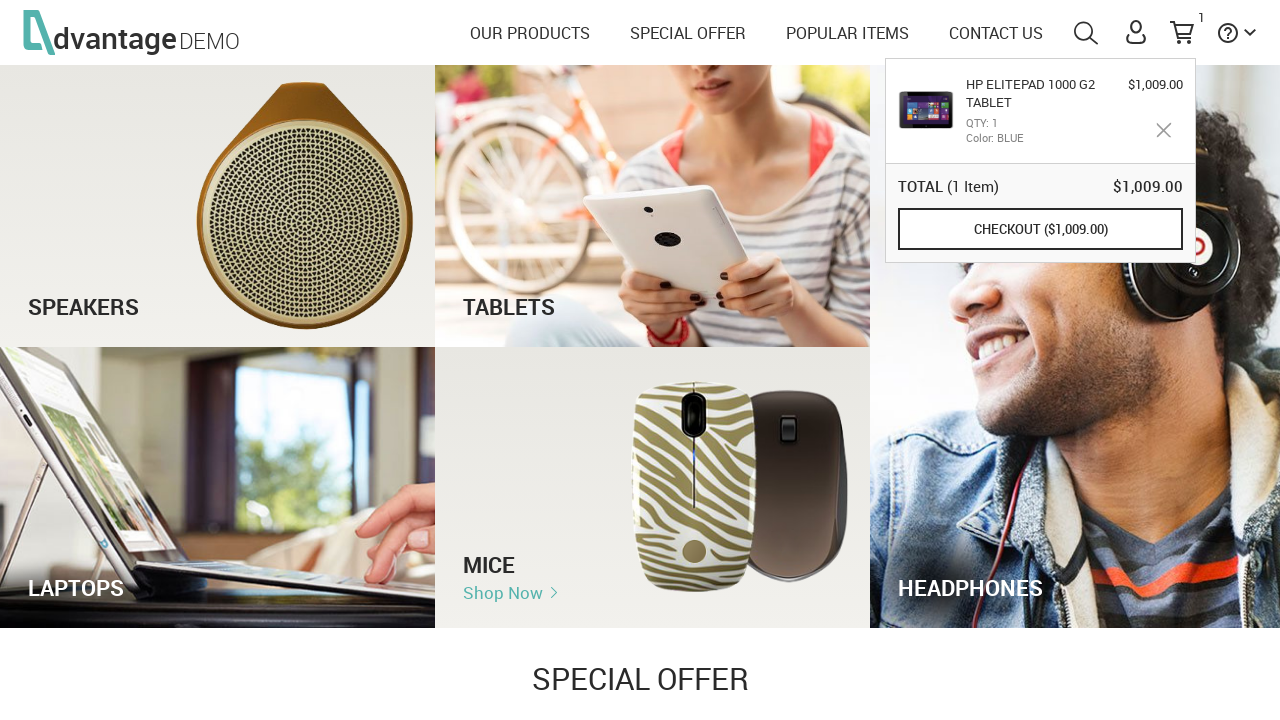